Tests the checkout to confirmation flow with poor connection quality simulated via headers.

Starting URL: https://testathon.live/checkout

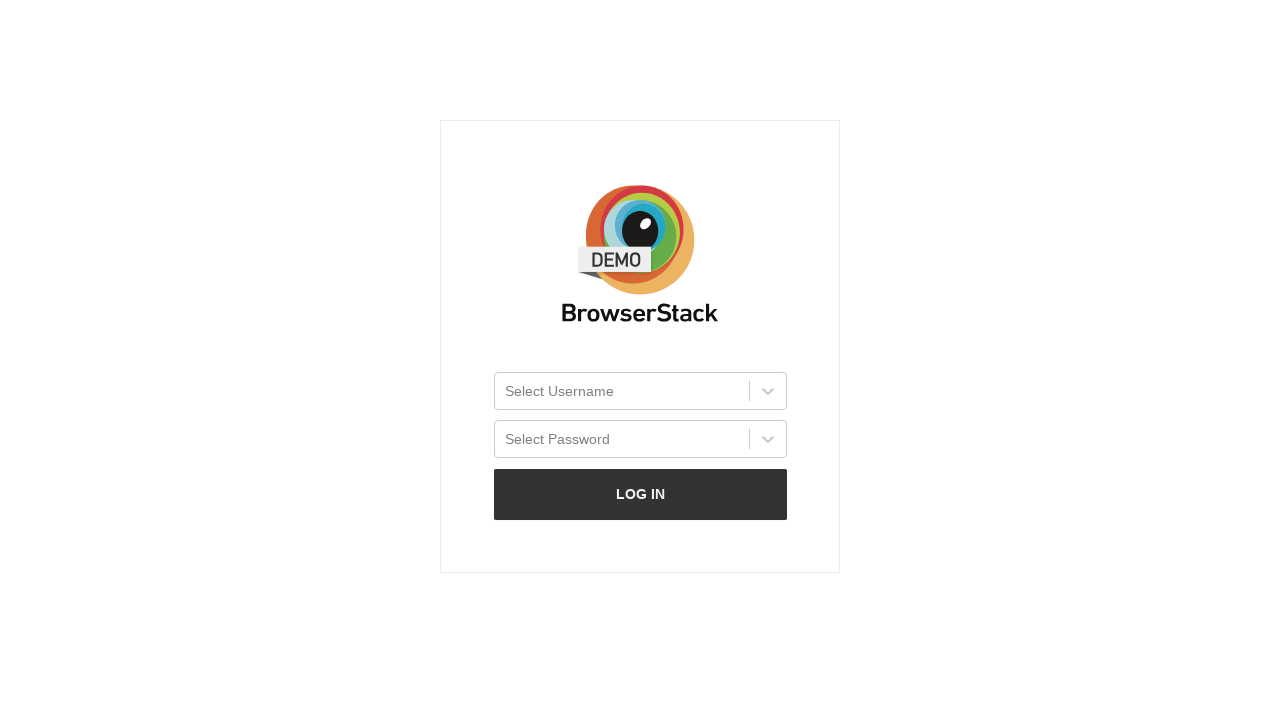

Set extra HTTP headers to simulate poor connection
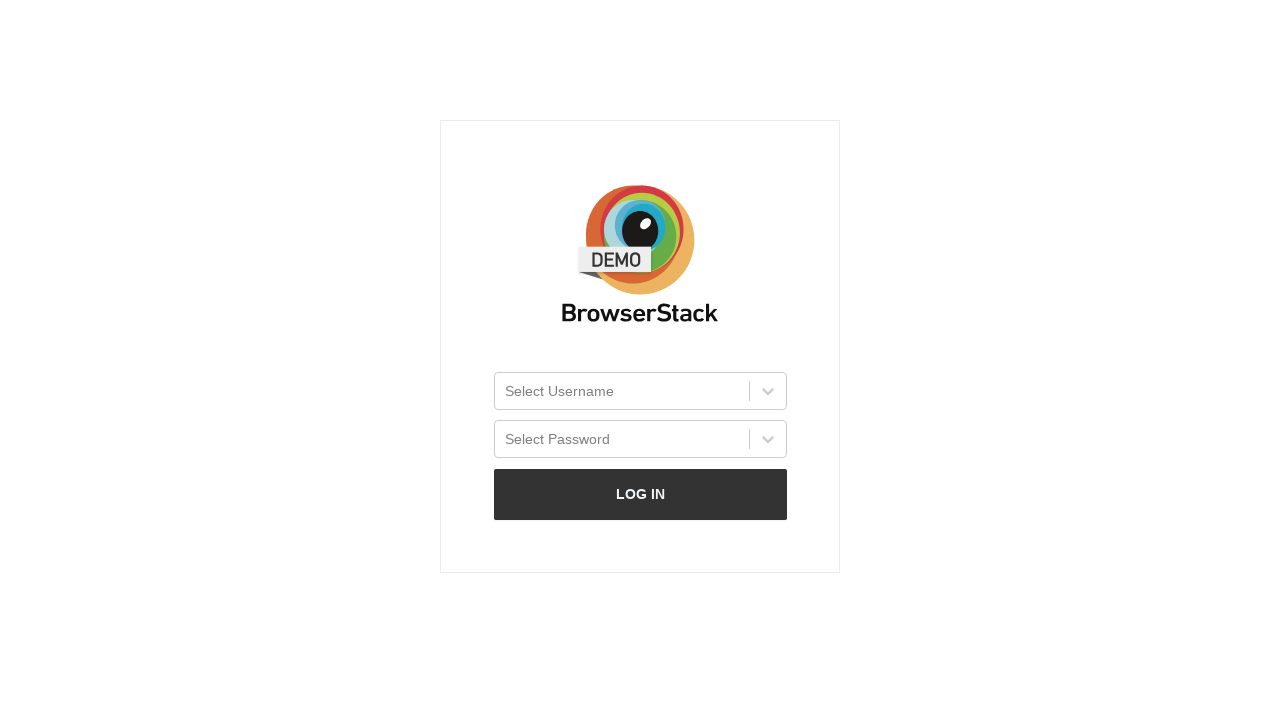

Navigated to checkout page
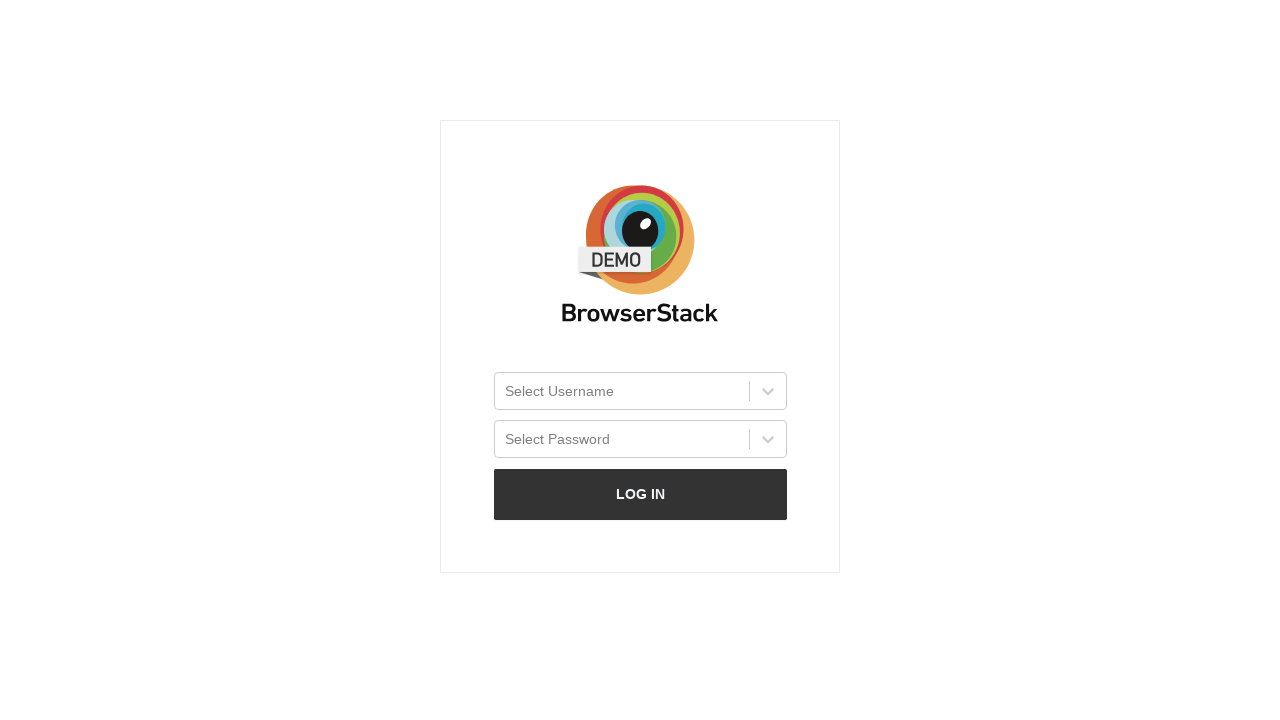

Waited for network to become idle on checkout page
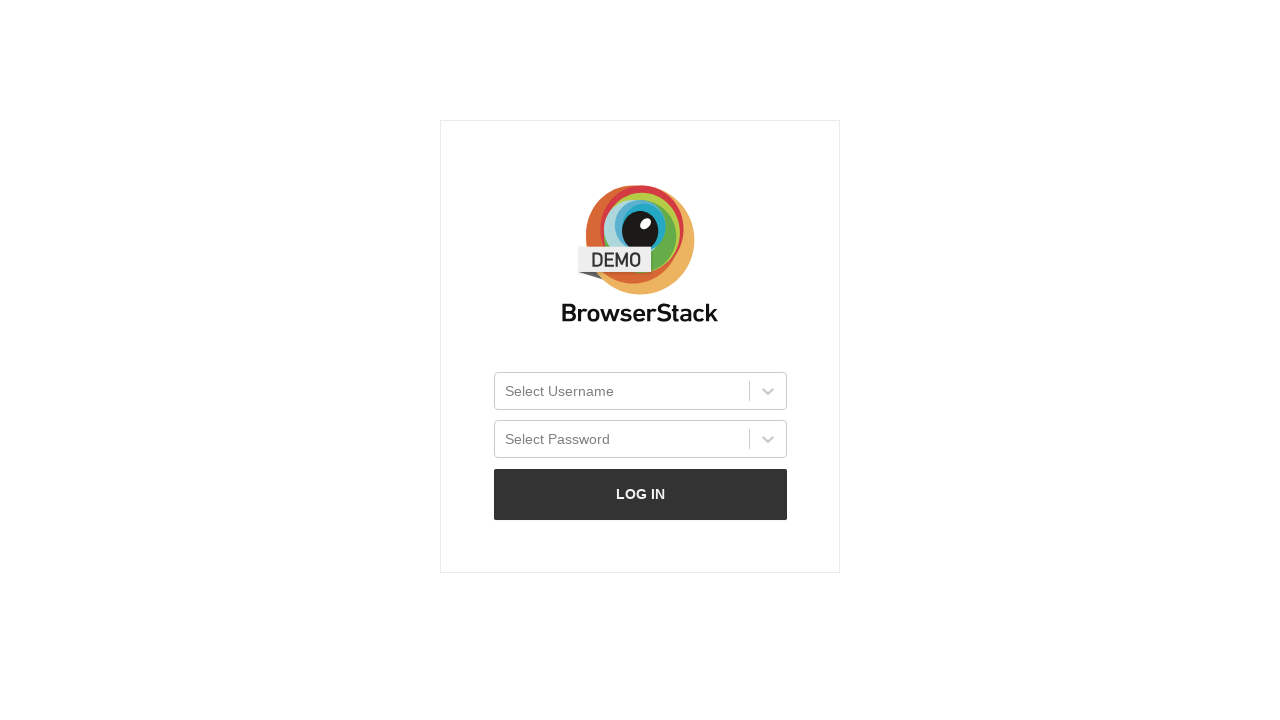

Checkout page root element loaded
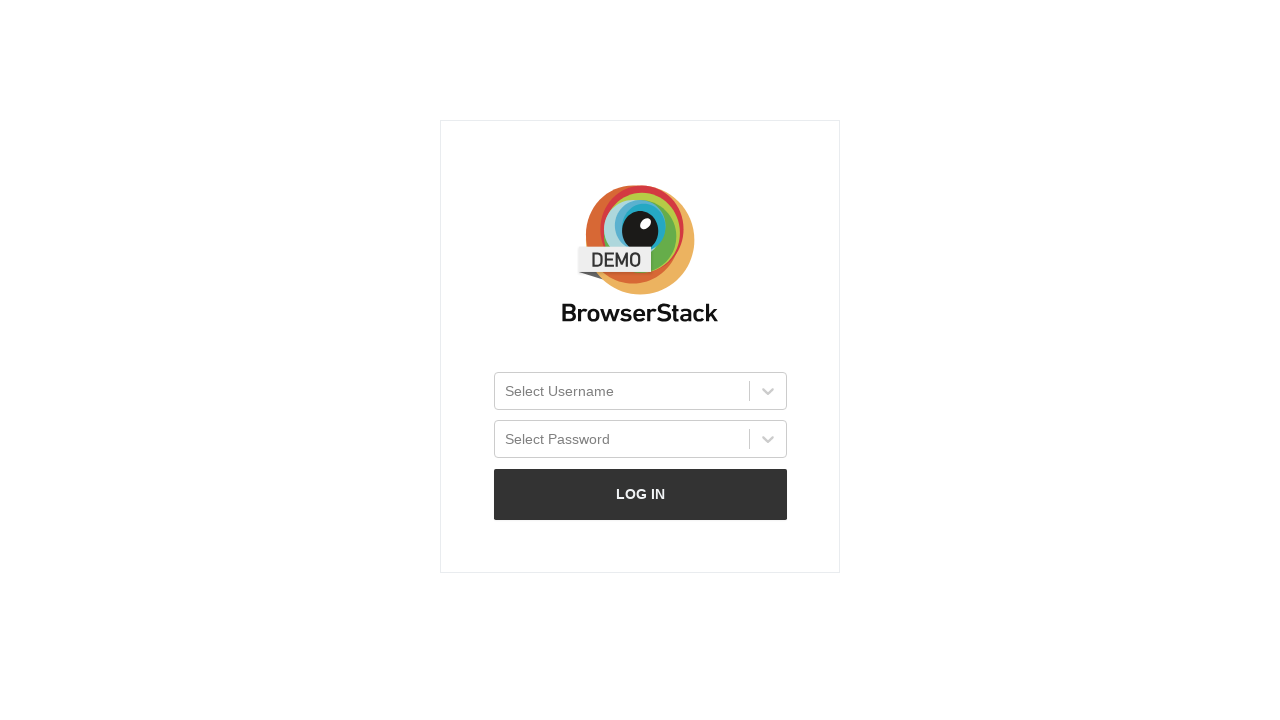

Navigated to confirmation page
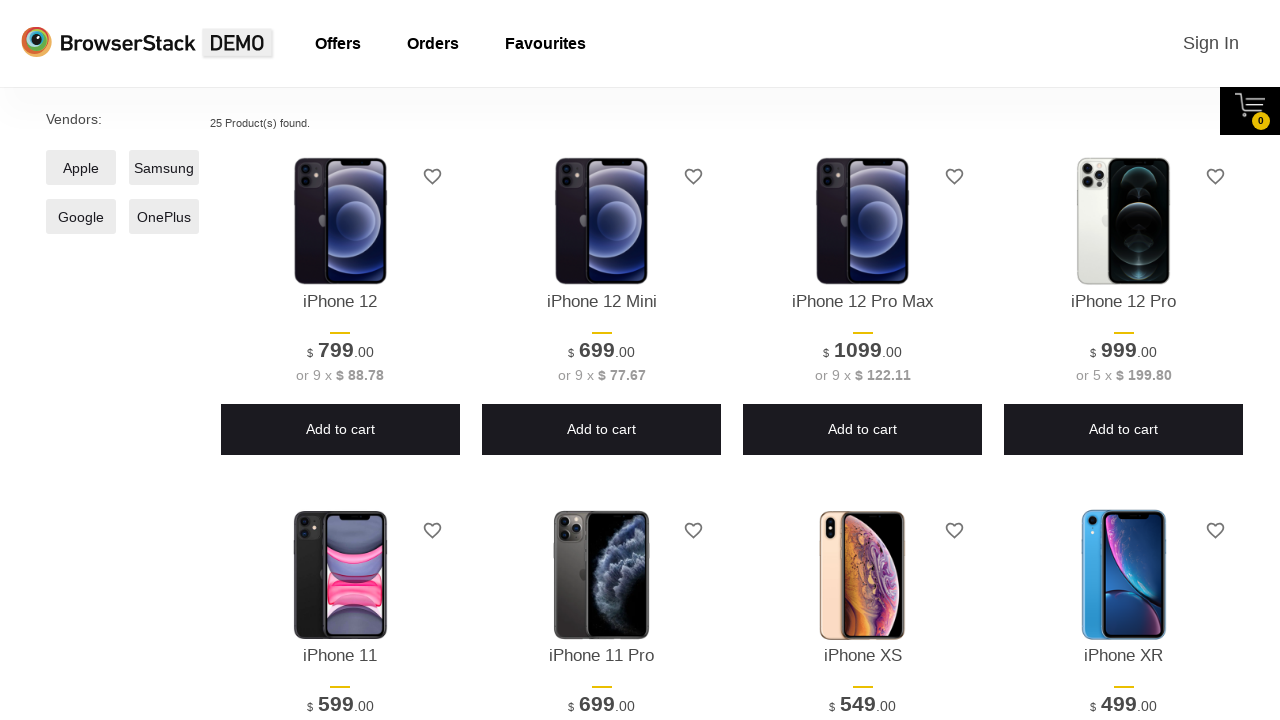

Waited for network to become idle on confirmation page
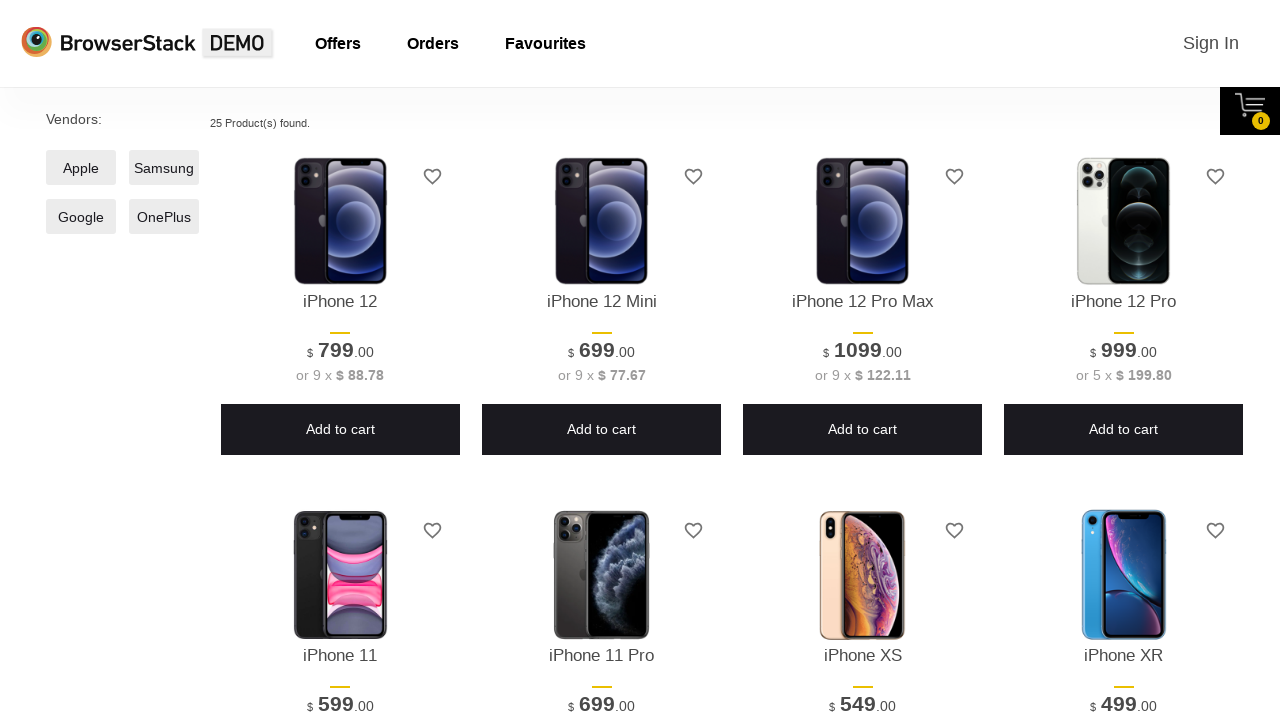

Confirmation page root element loaded
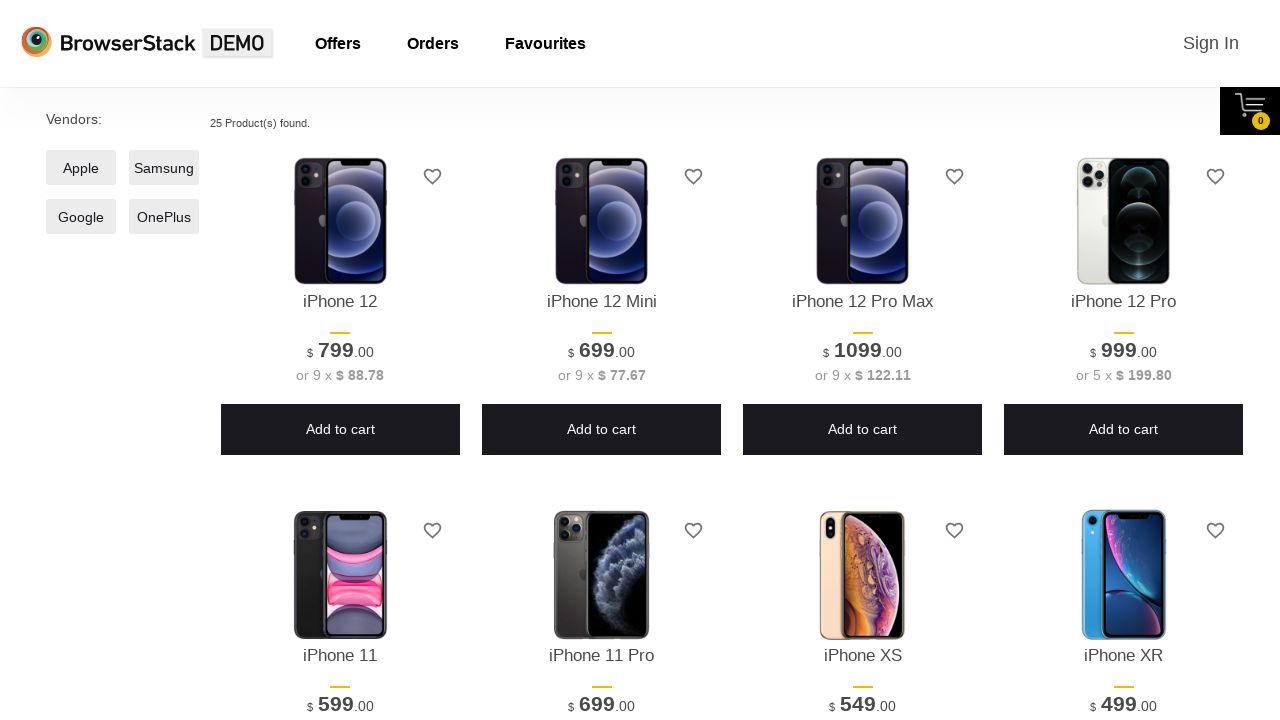

Verified page title is 'StackDemo'
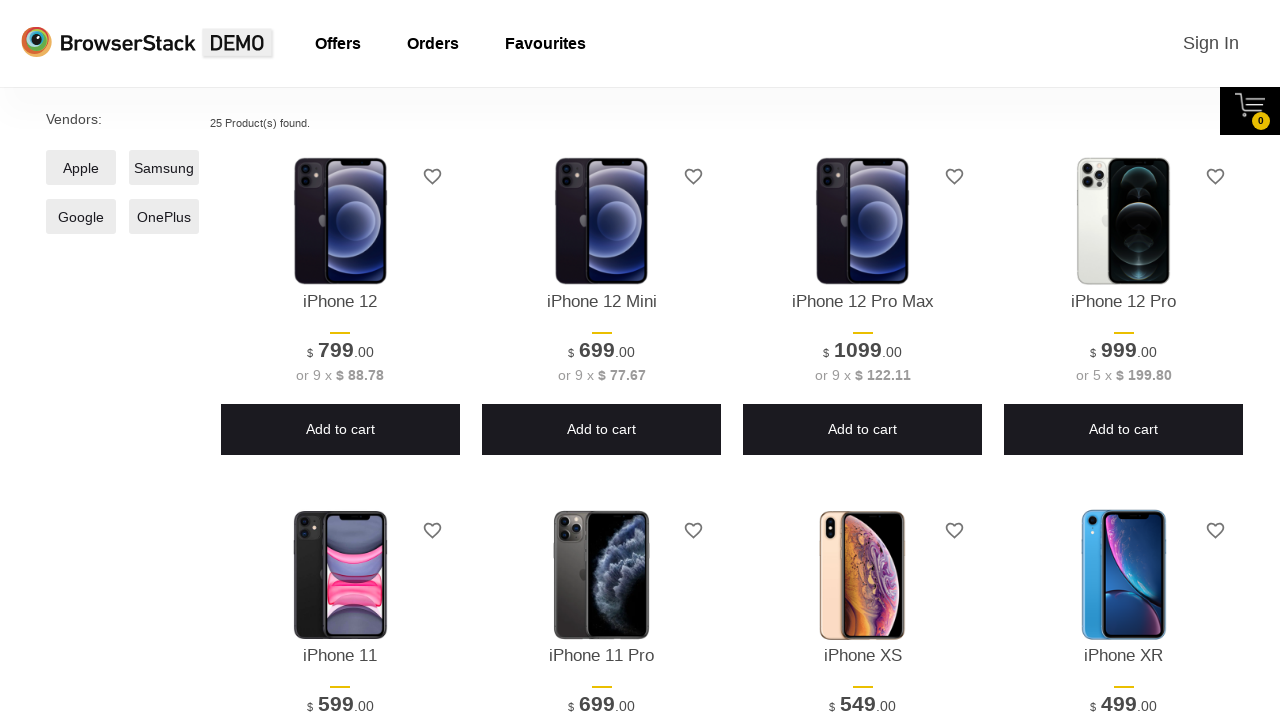

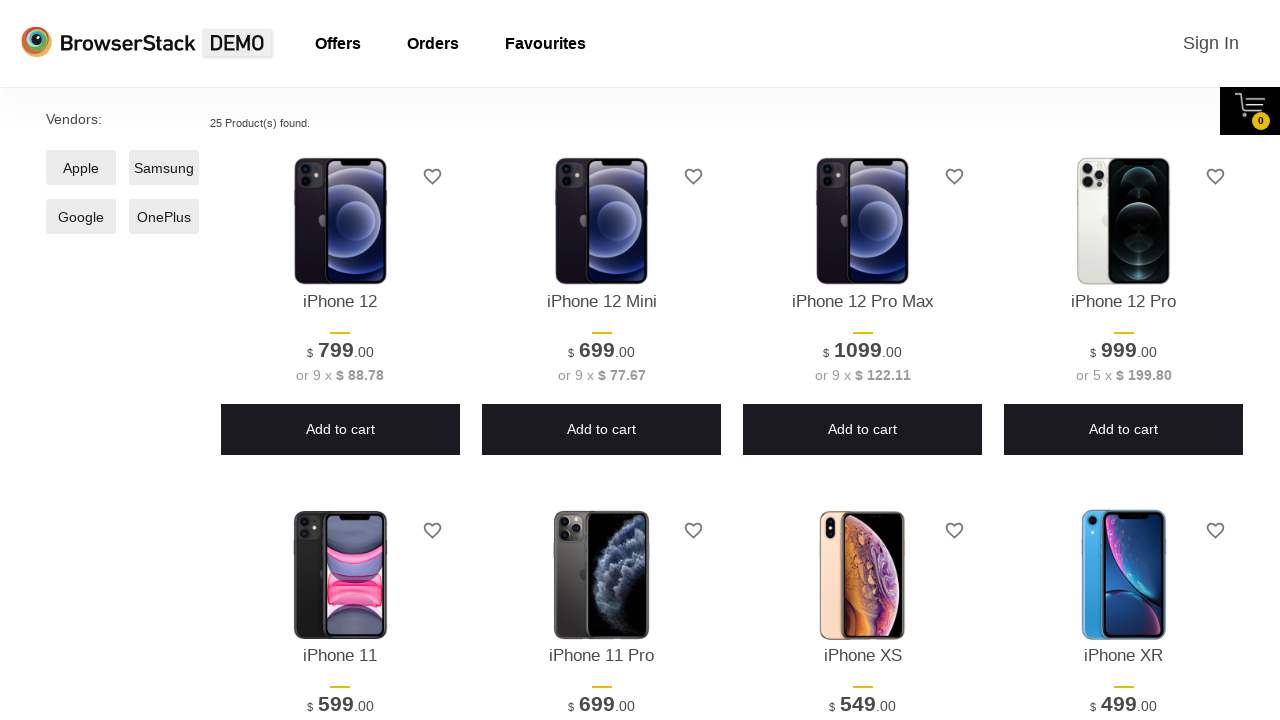